Navigates to the Herokuapp demo site and clicks on the third link in the content list (which is the "Checkboxes" link)

Starting URL: https://the-internet.herokuapp.com/

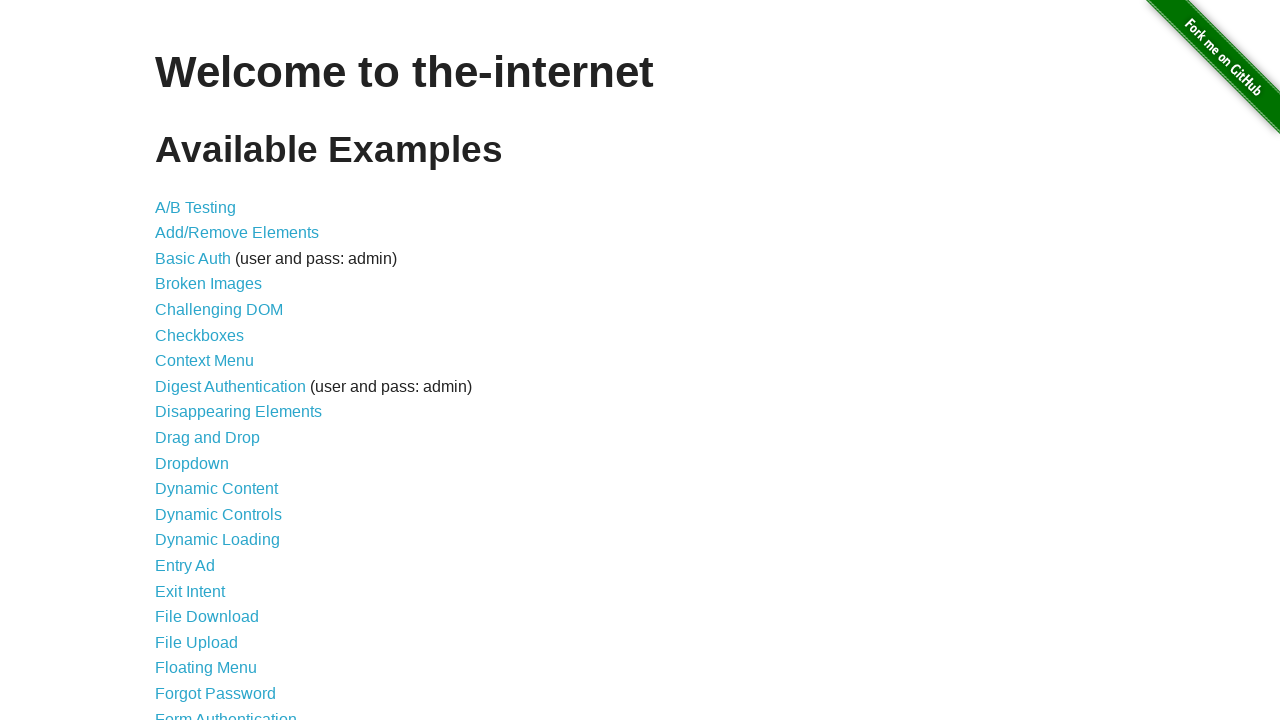

Clicked on the third link in the content list (Checkboxes link) at (193, 258) on xpath=//*[@id='content']/ul/li[3]/a
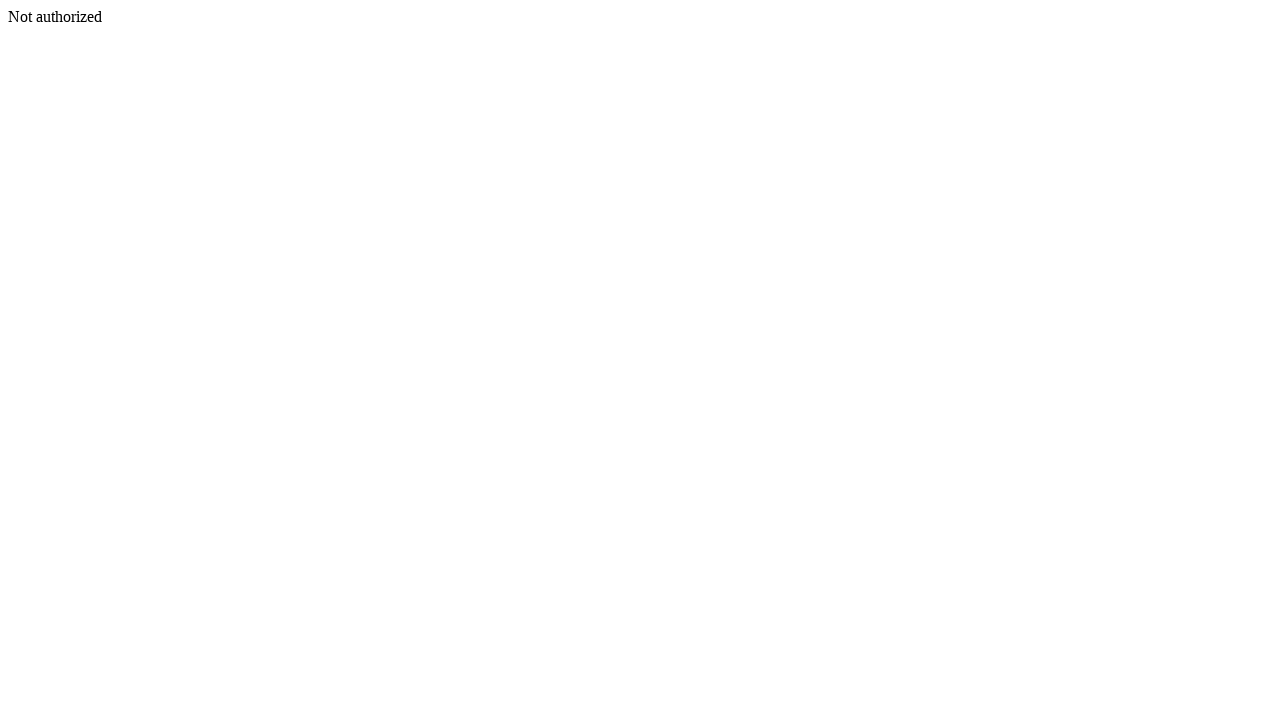

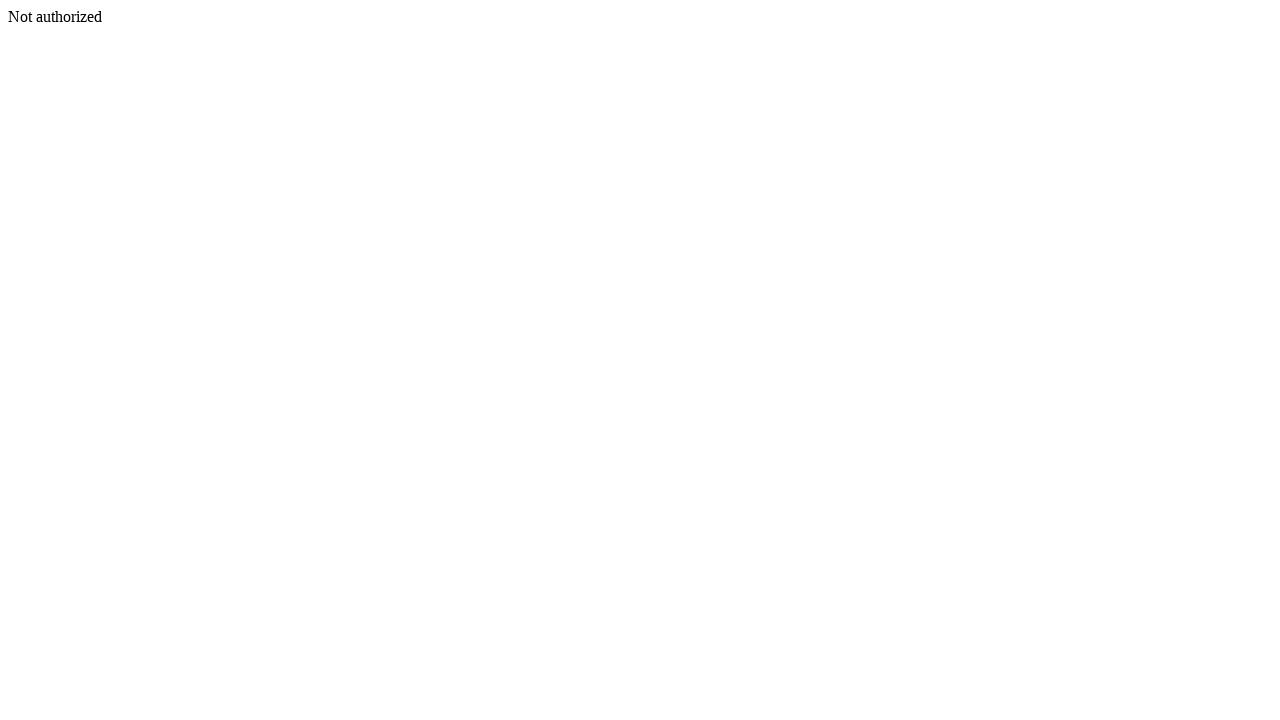